Tests login form validation by entering credentials, clearing both input fields, clicking login, and verifying the "Username is required" error message appears

Starting URL: https://www.saucedemo.com/

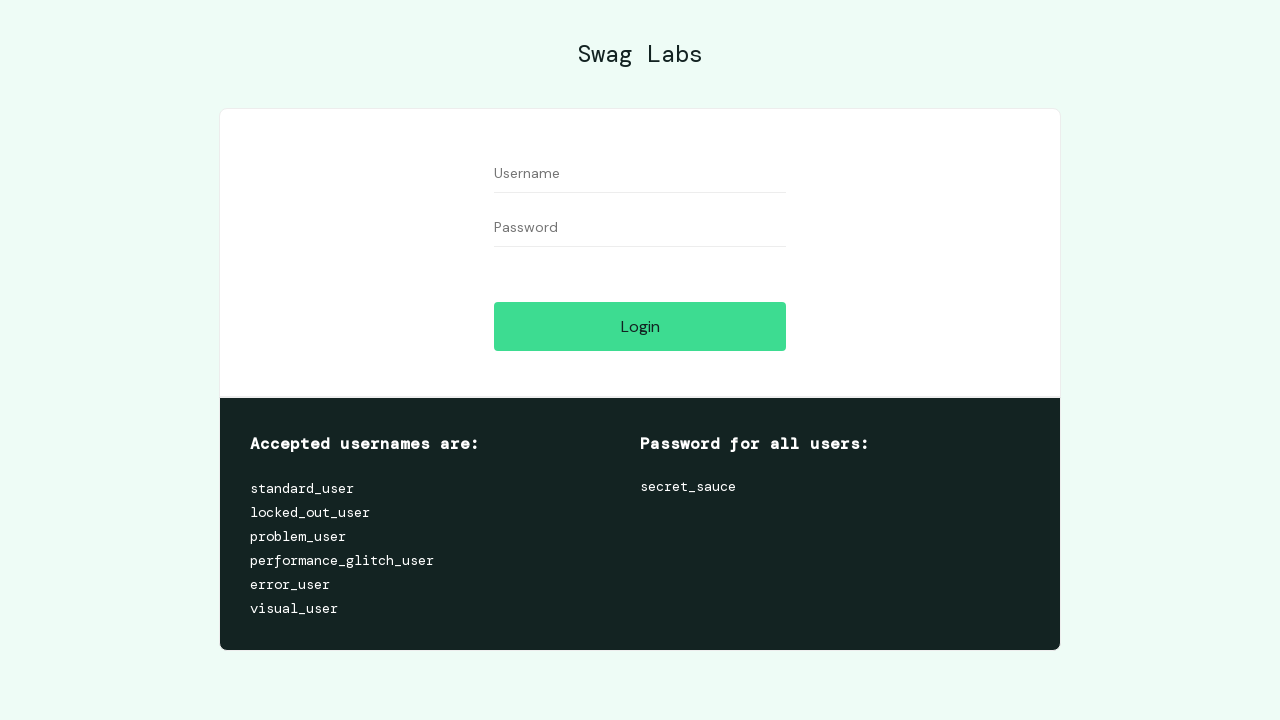

Filled username field with 'testuser' on input[id='user-name']
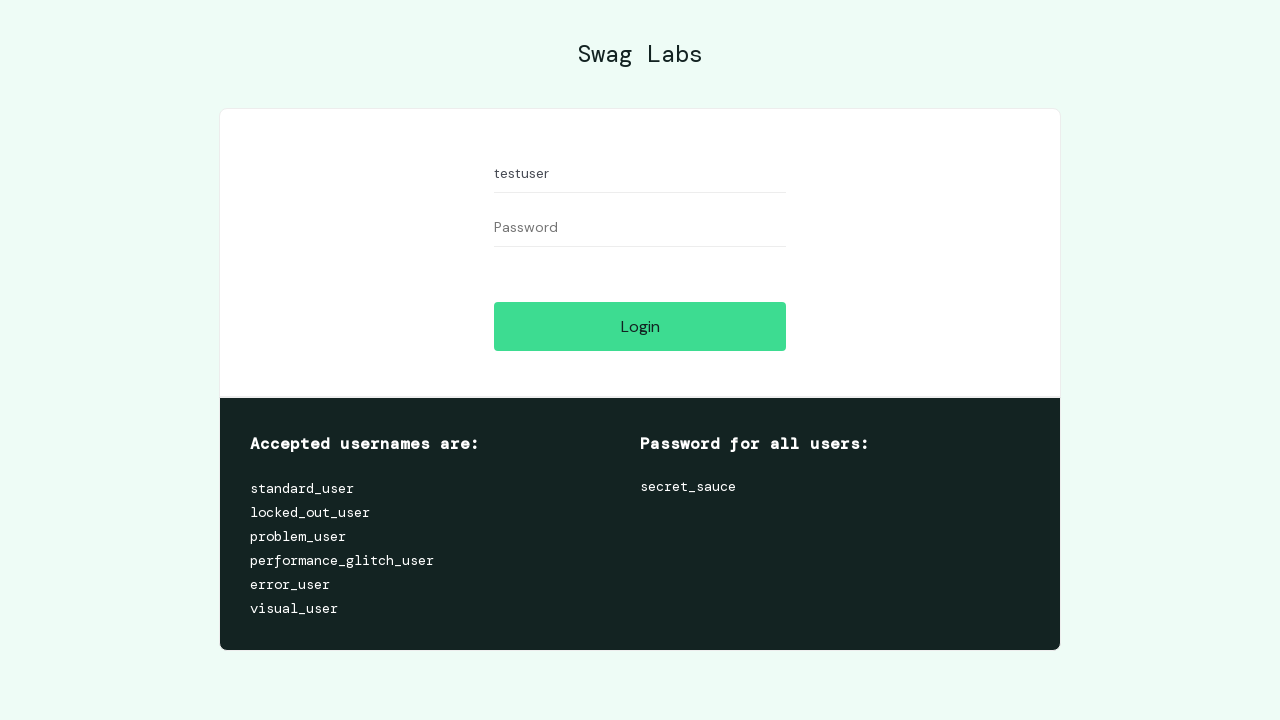

Filled password field with 'testpass123' on input[id='password']
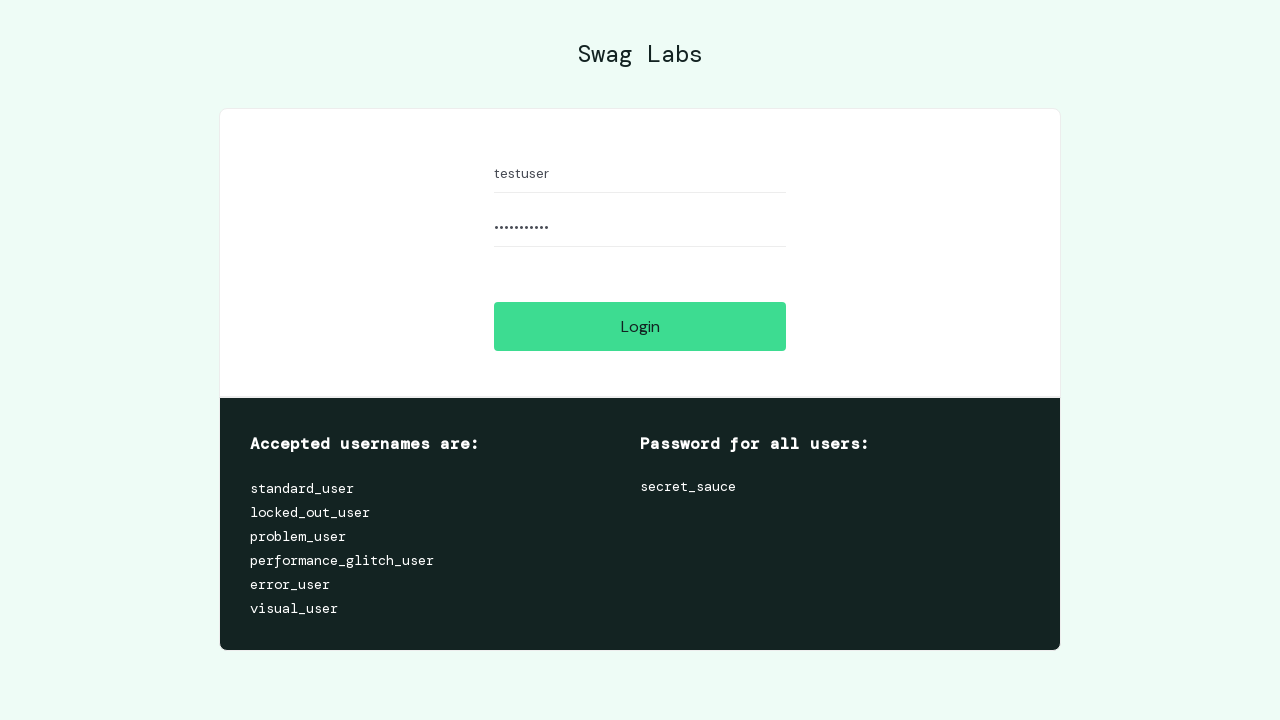

Cleared username field on input[id='user-name']
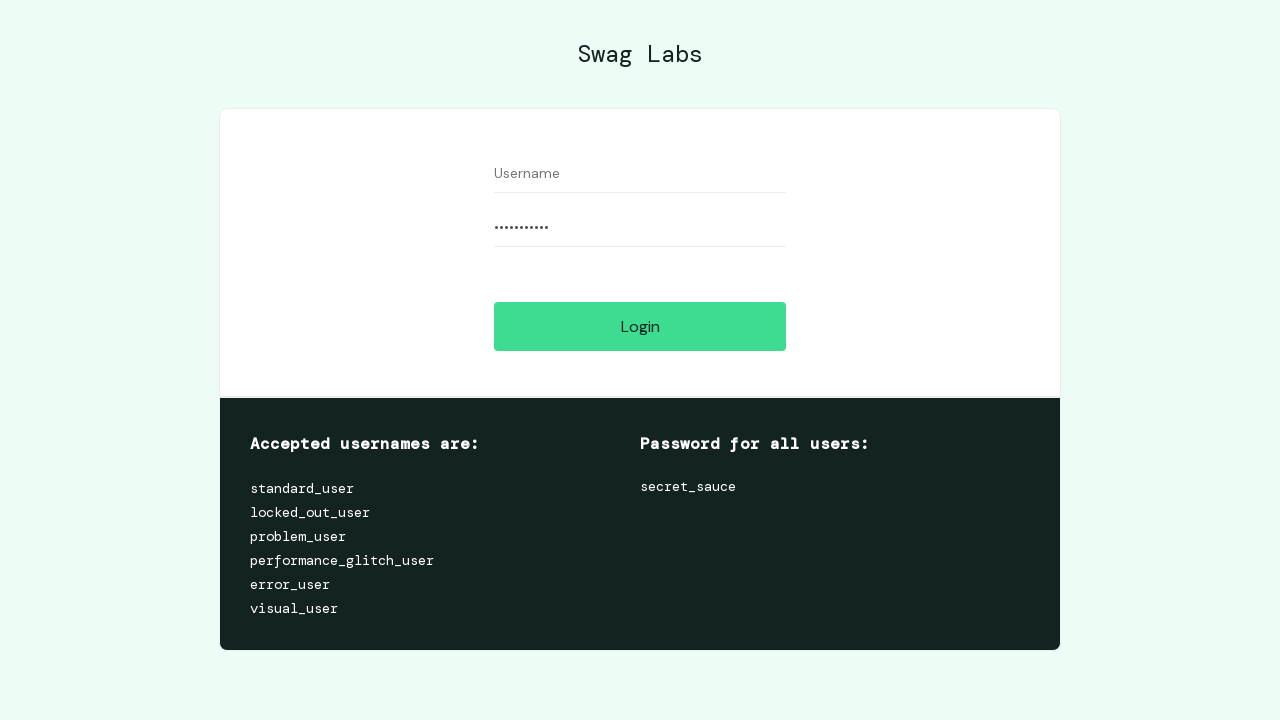

Cleared password field on input[id='password']
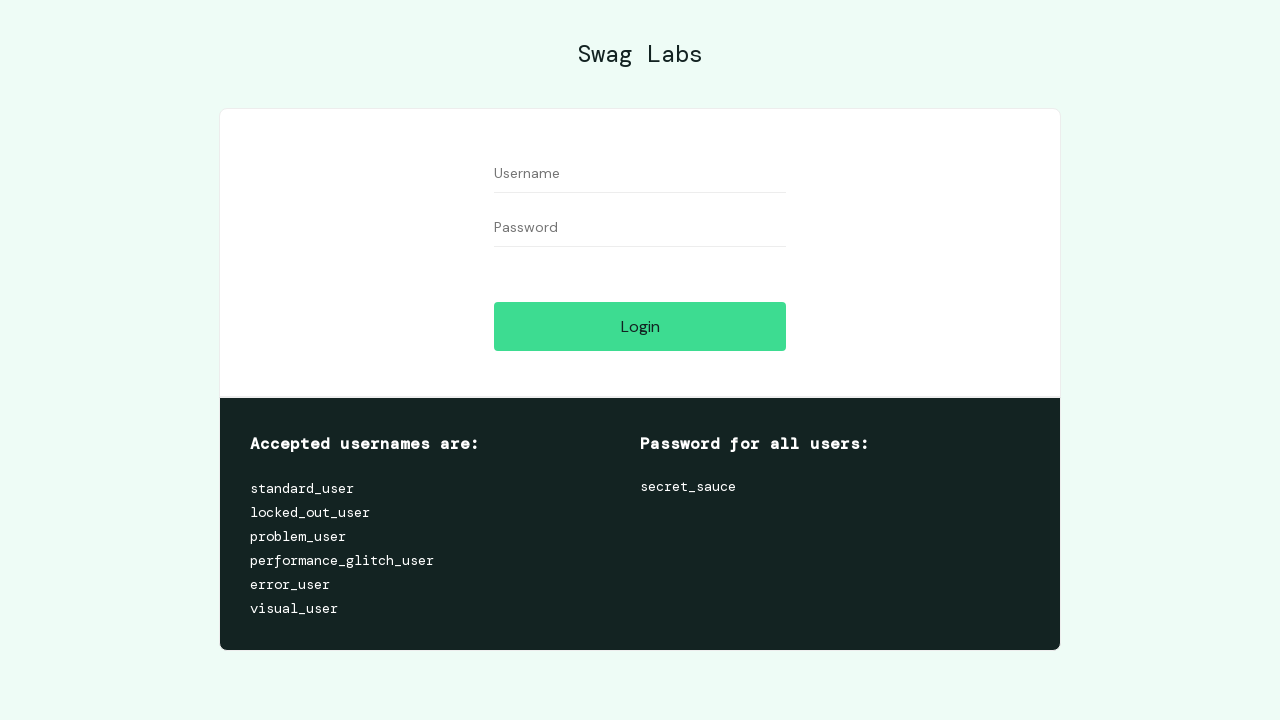

Clicked login button with empty credentials at (640, 326) on input[id='login-button']
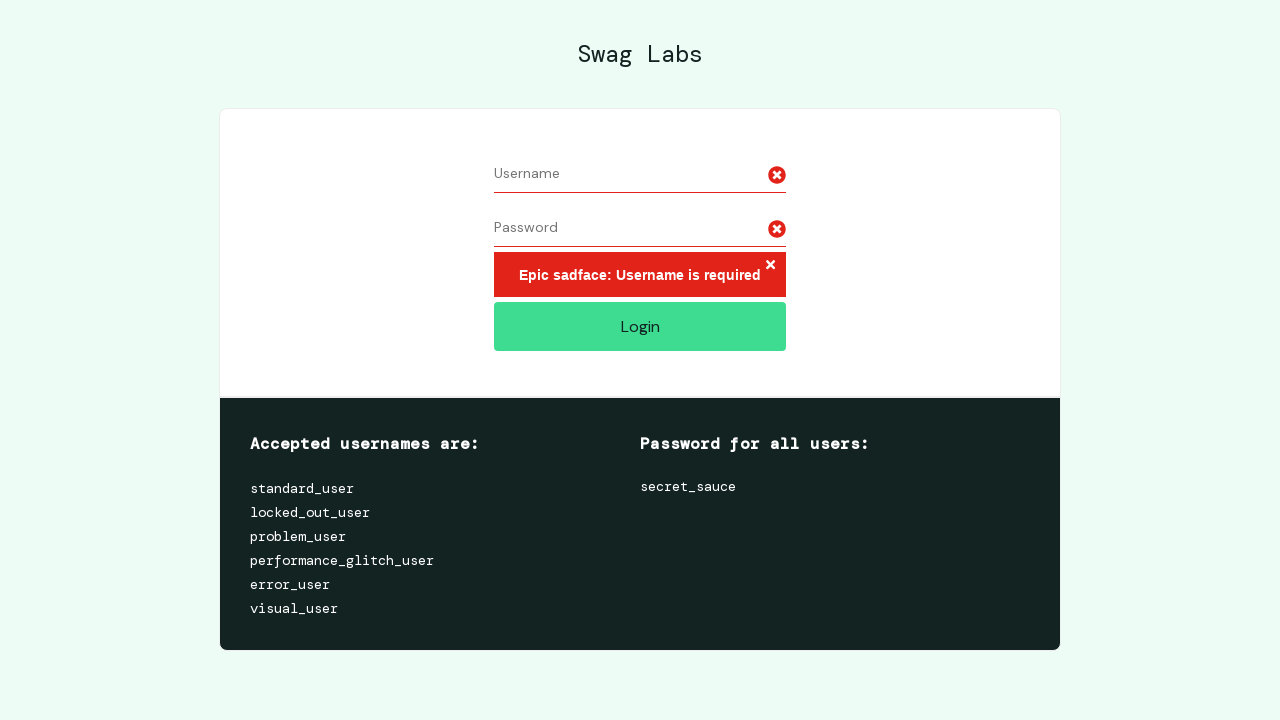

Error message element appeared on page
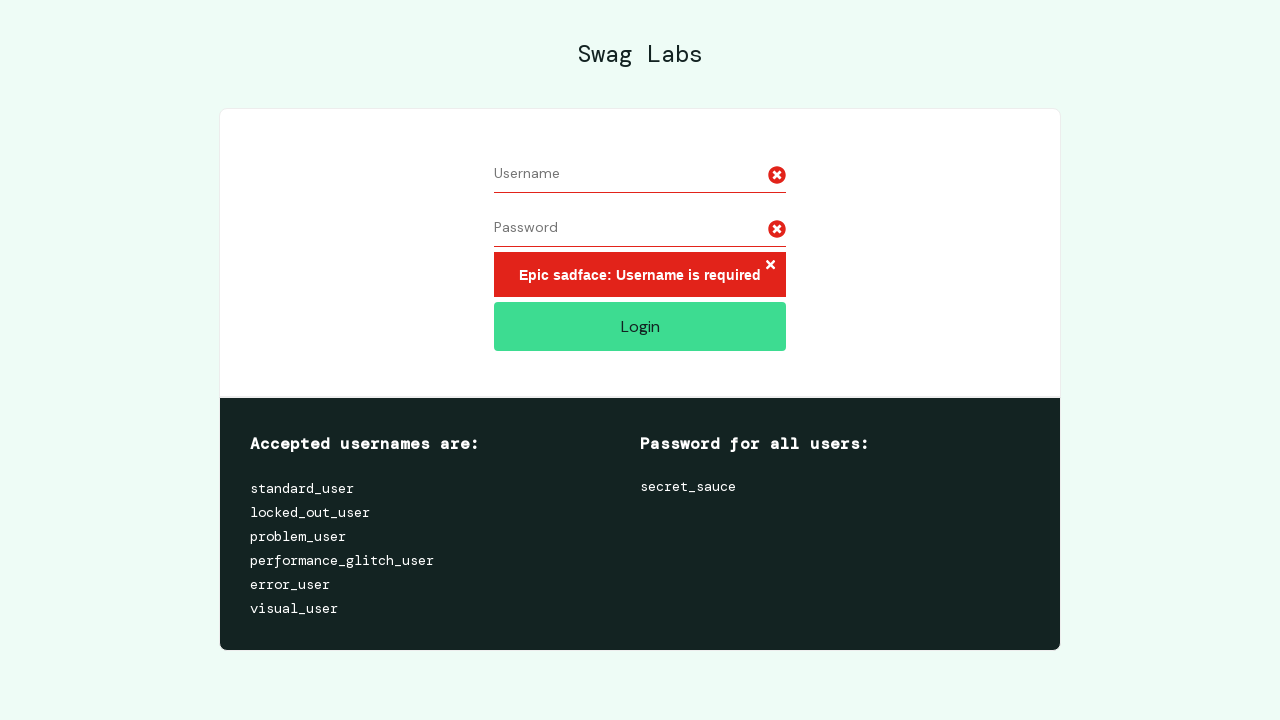

Located error message element
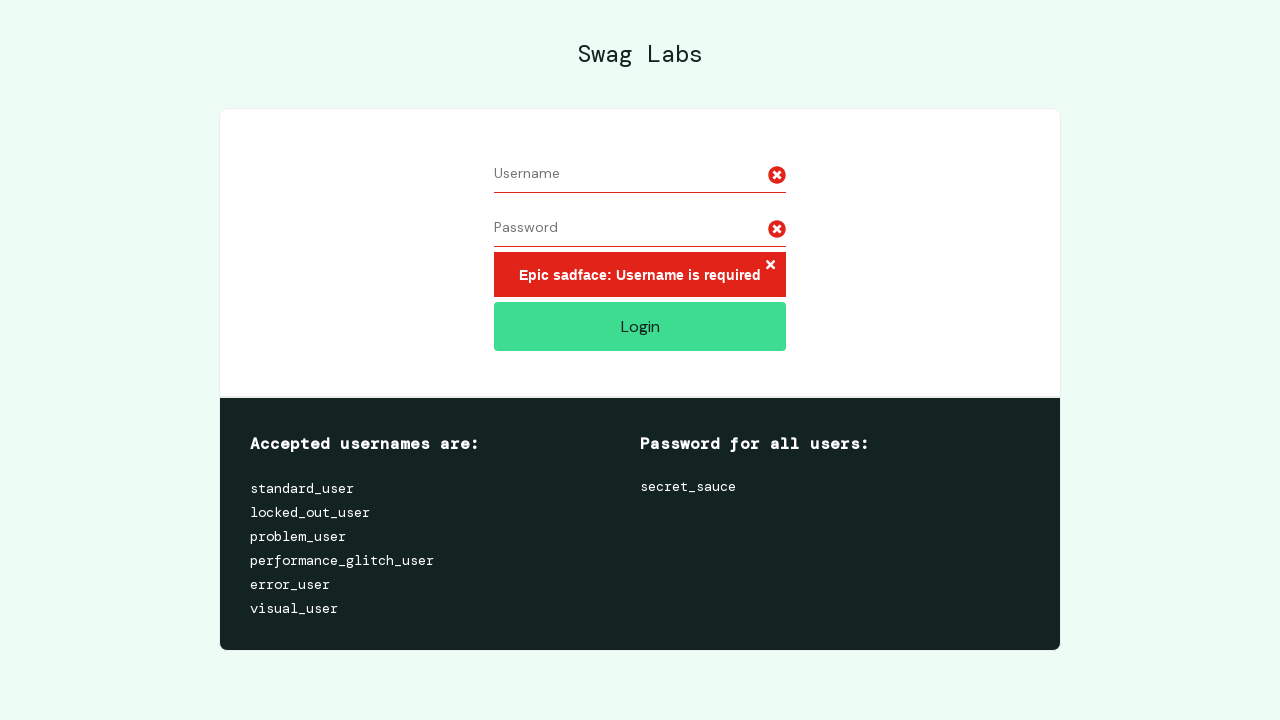

Verified 'Username is required' error message is displayed
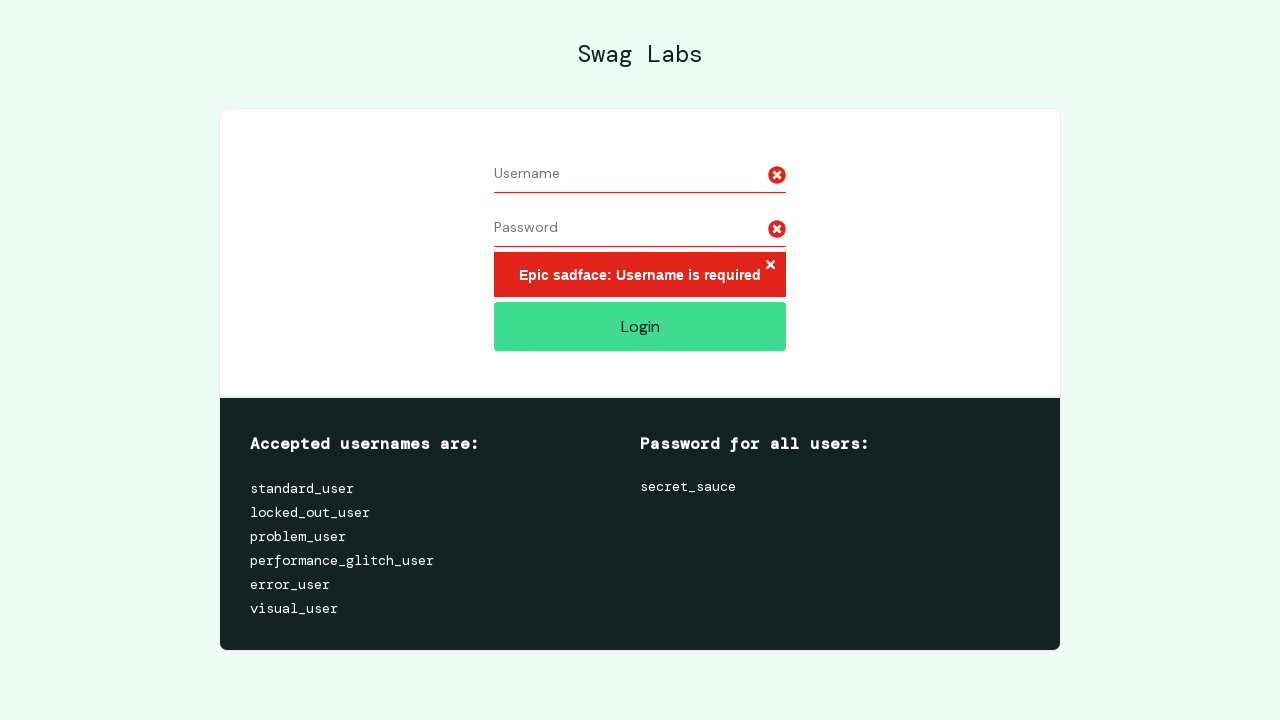

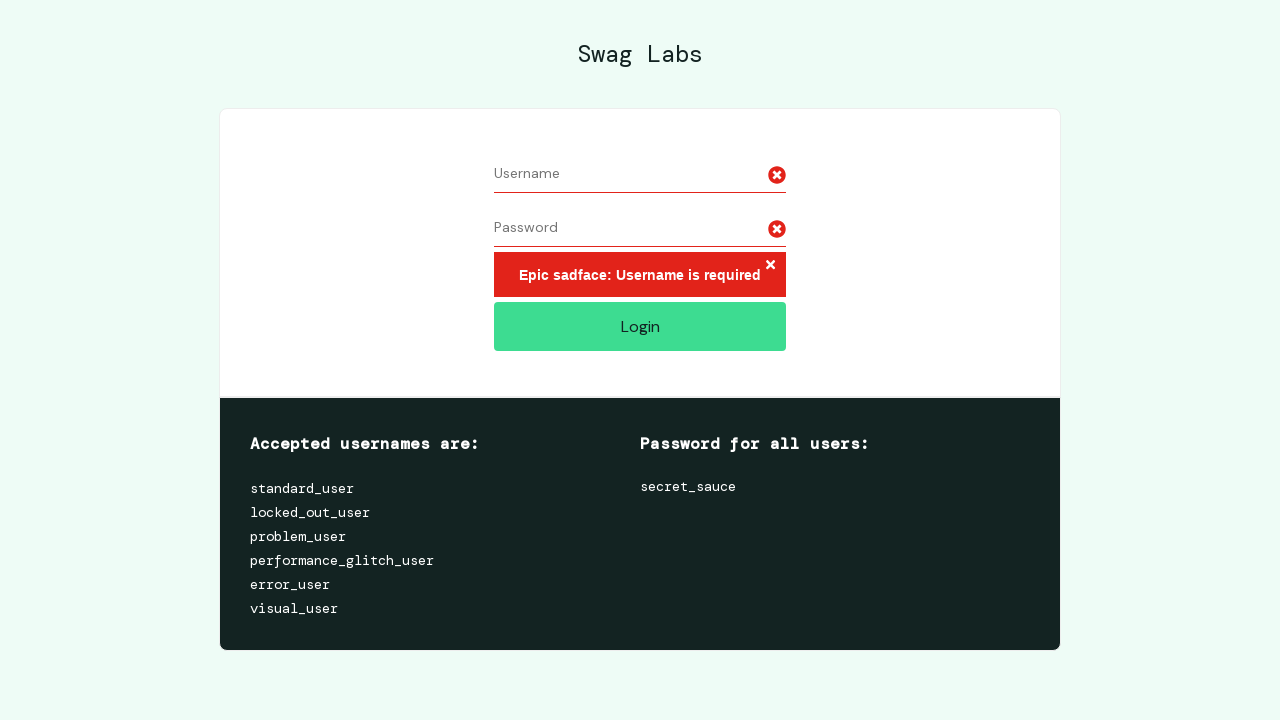